Tests that entering a number above 100 shows the error message "Number is too big"

Starting URL: https://kristinek.github.io/site/tasks/enter_a_number

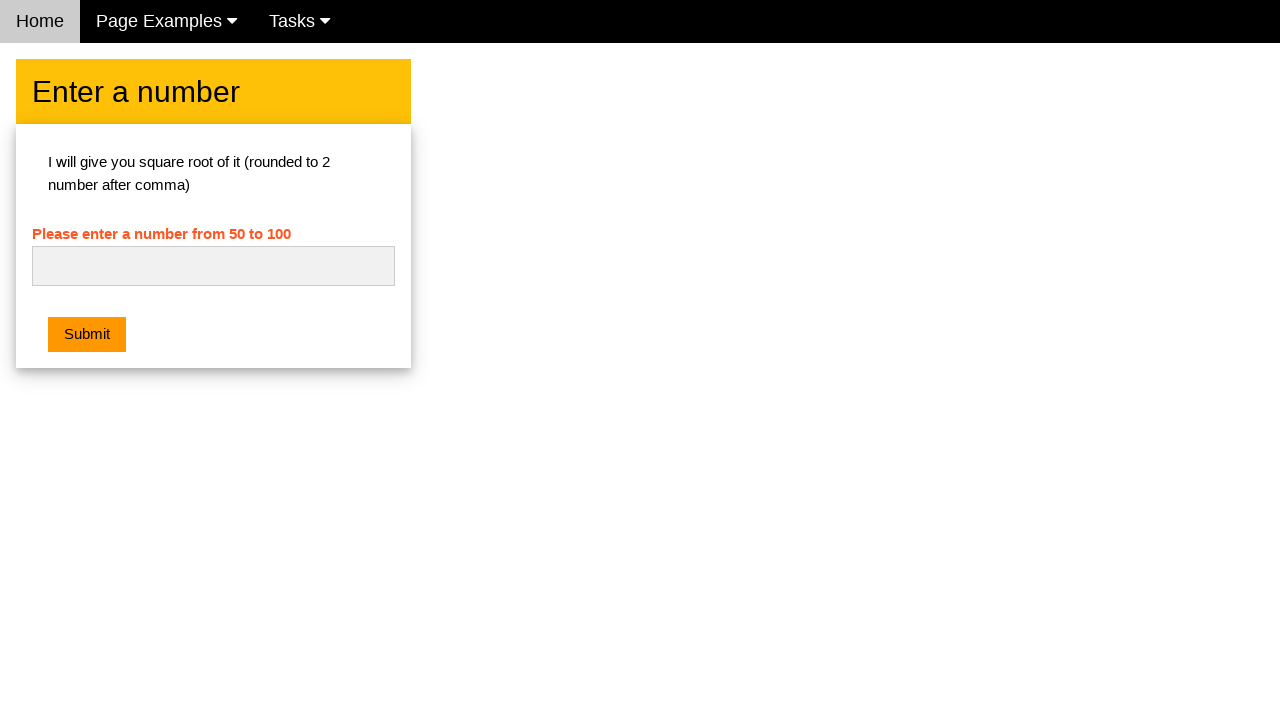

Filled number input field with '101' on #numb
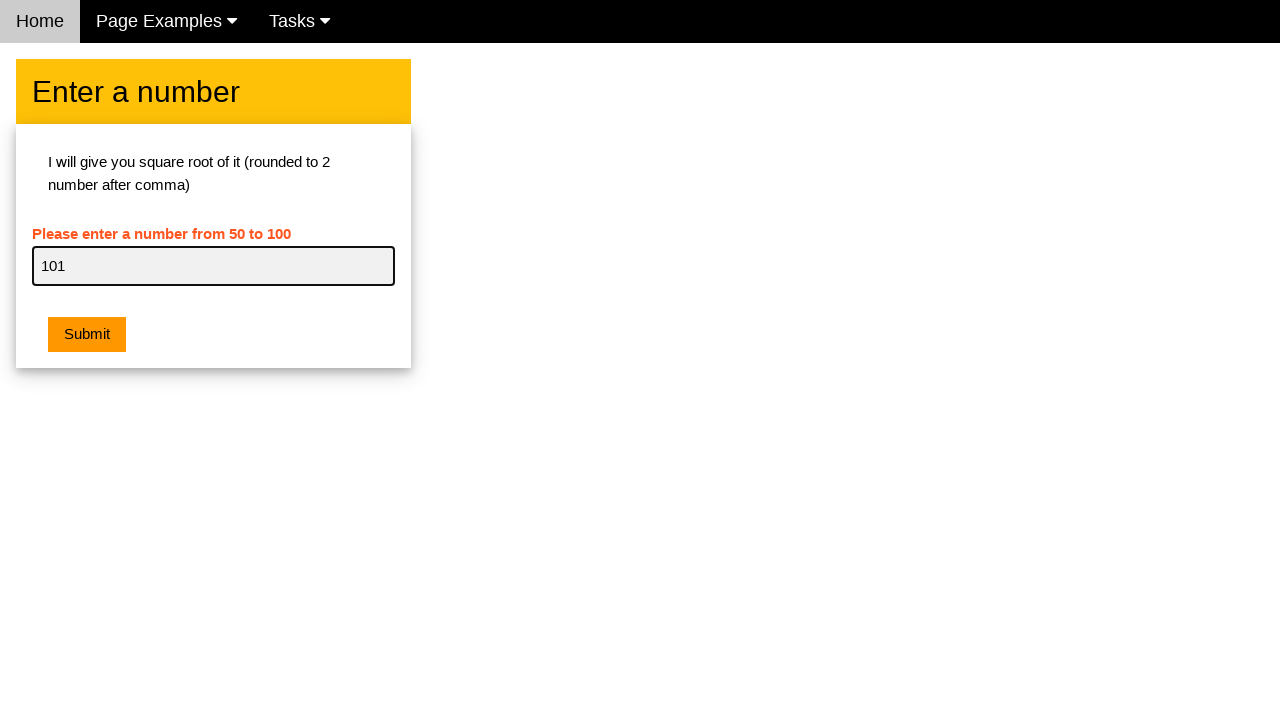

Clicked Submit button at (87, 335) on xpath=//button[contains(text(),'Submit')]
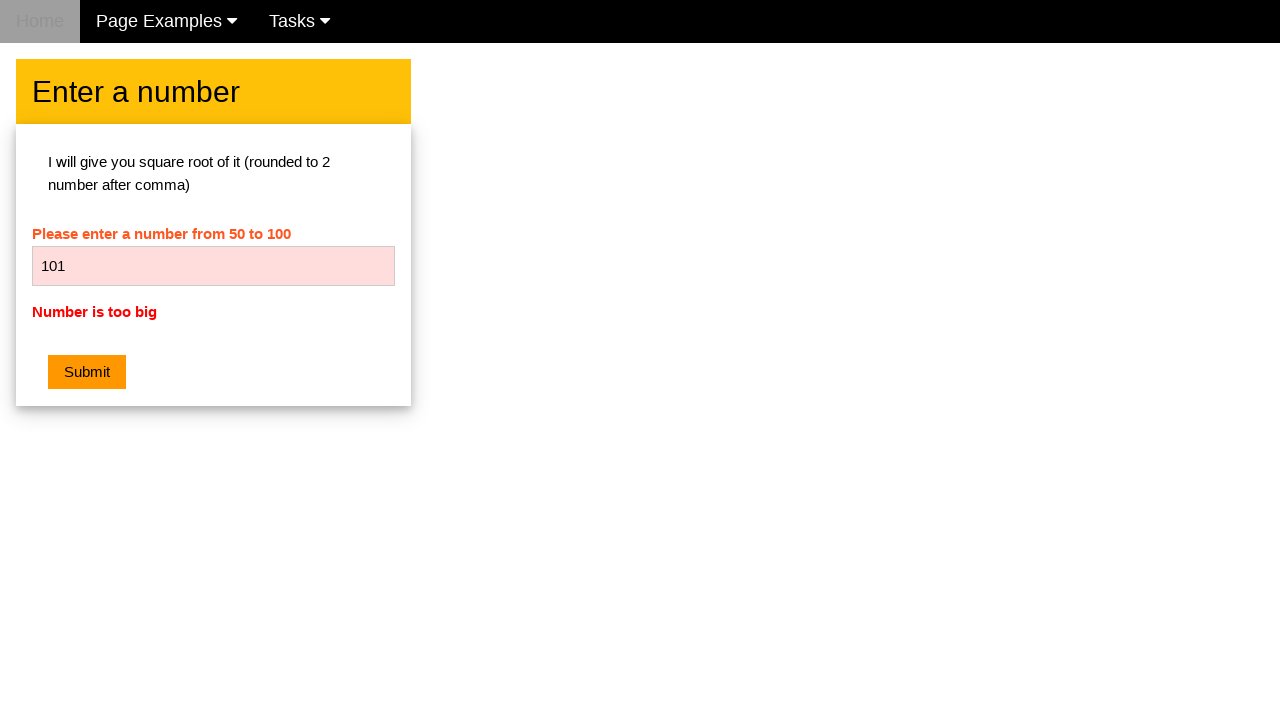

Waited for error message to appear
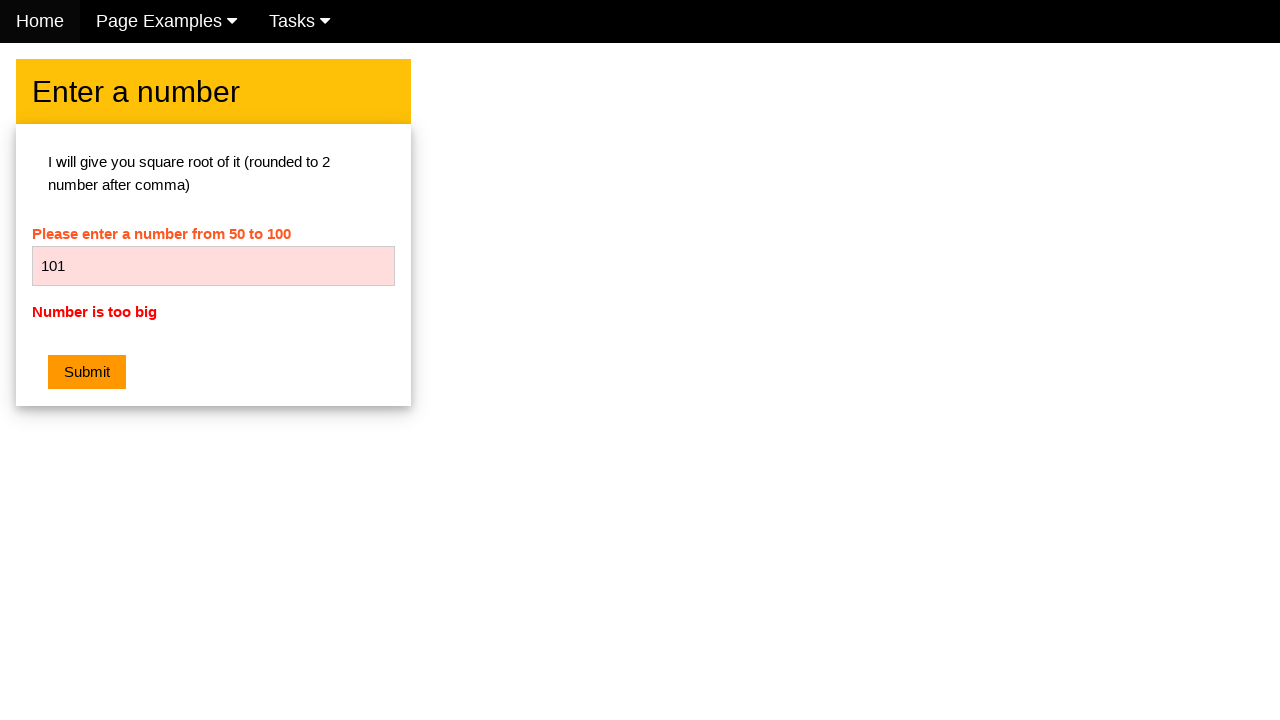

Verified error message is visible
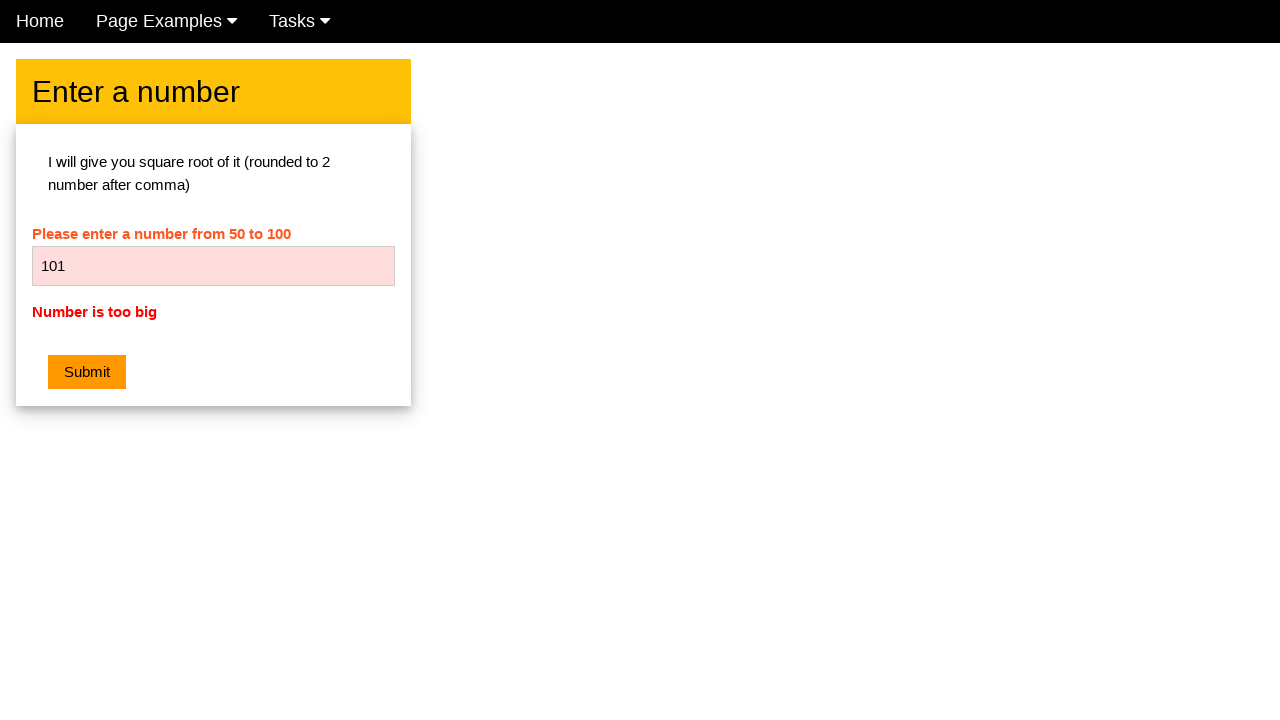

Verified error message text is 'Number is too big'
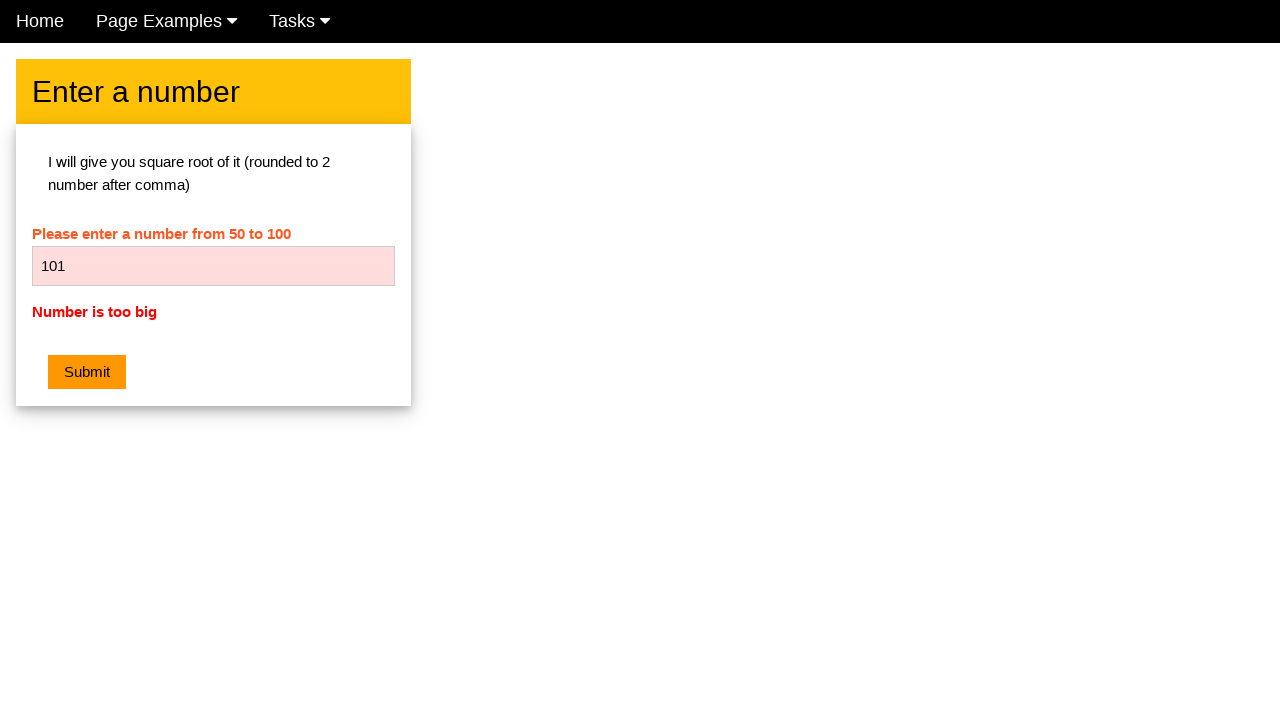

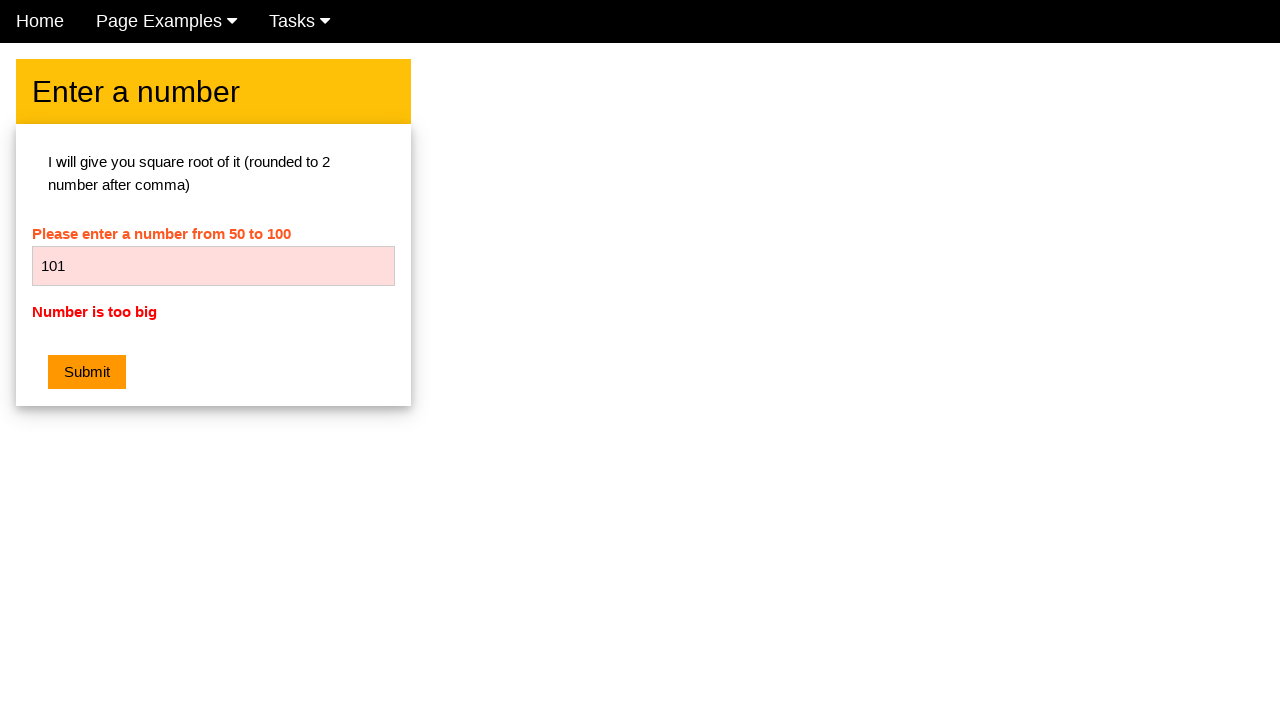